Tests movie ticket booking functionality by entering the number of tickets and clicking the book now button

Starting URL: https://muntasir101.github.io/Movie-Ticket-Booking/

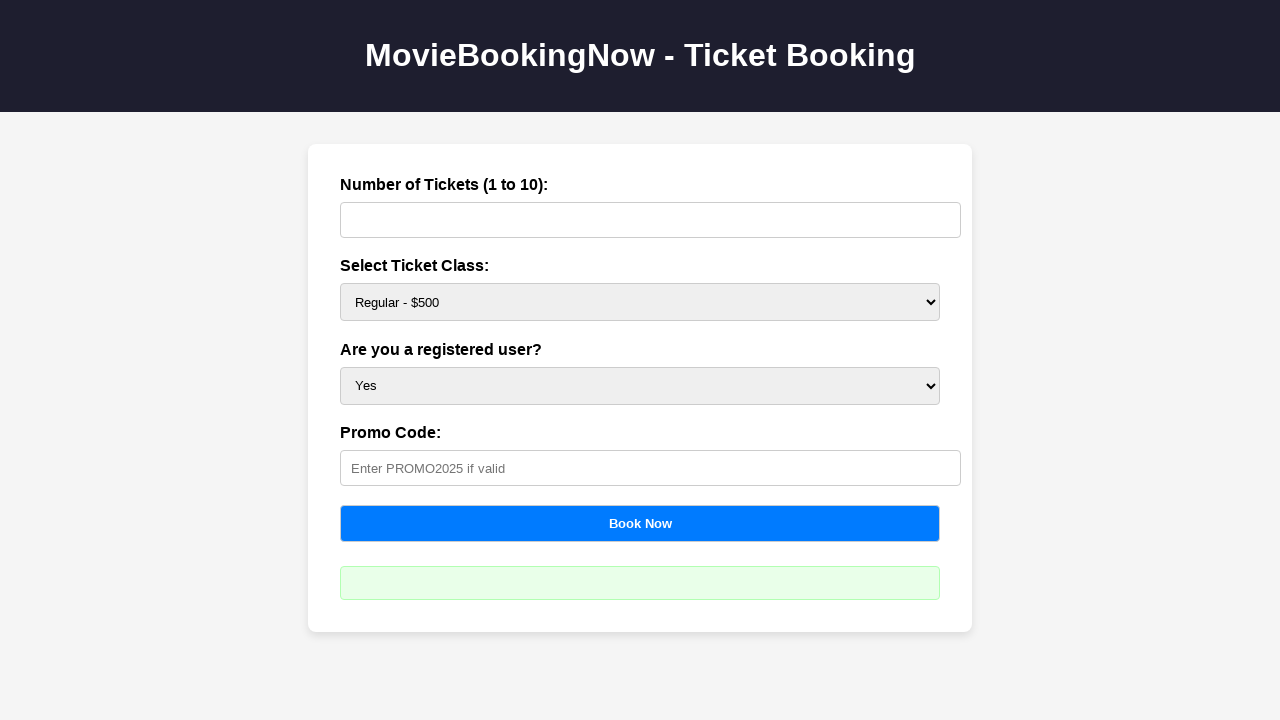

Cleared and entered 0 in the tickets field on #tickets
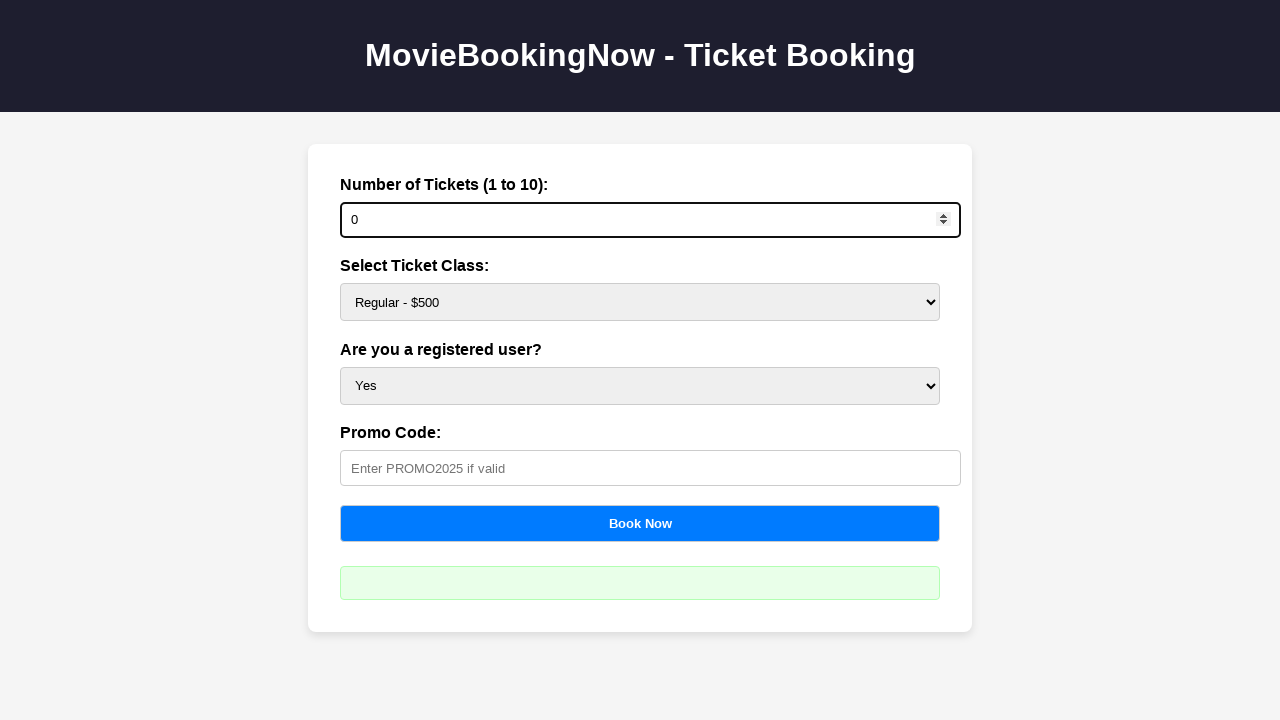

Clicked the book now button at (640, 523) on body > div > button
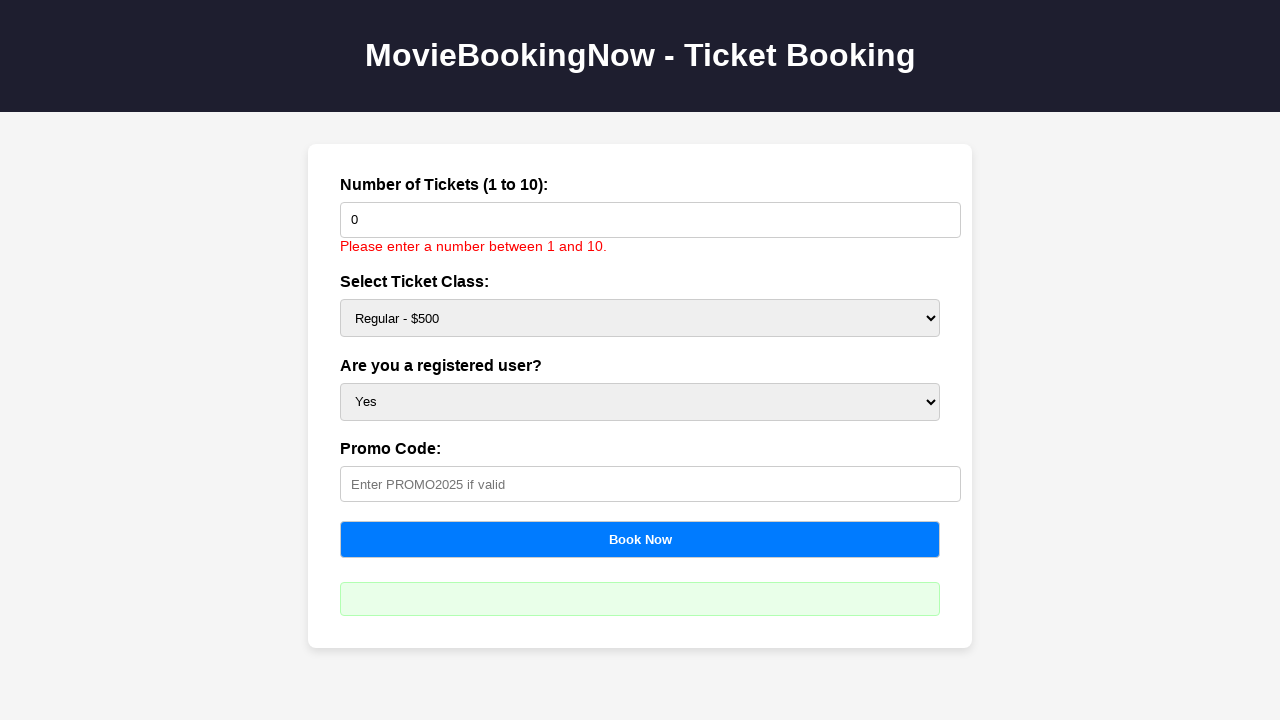

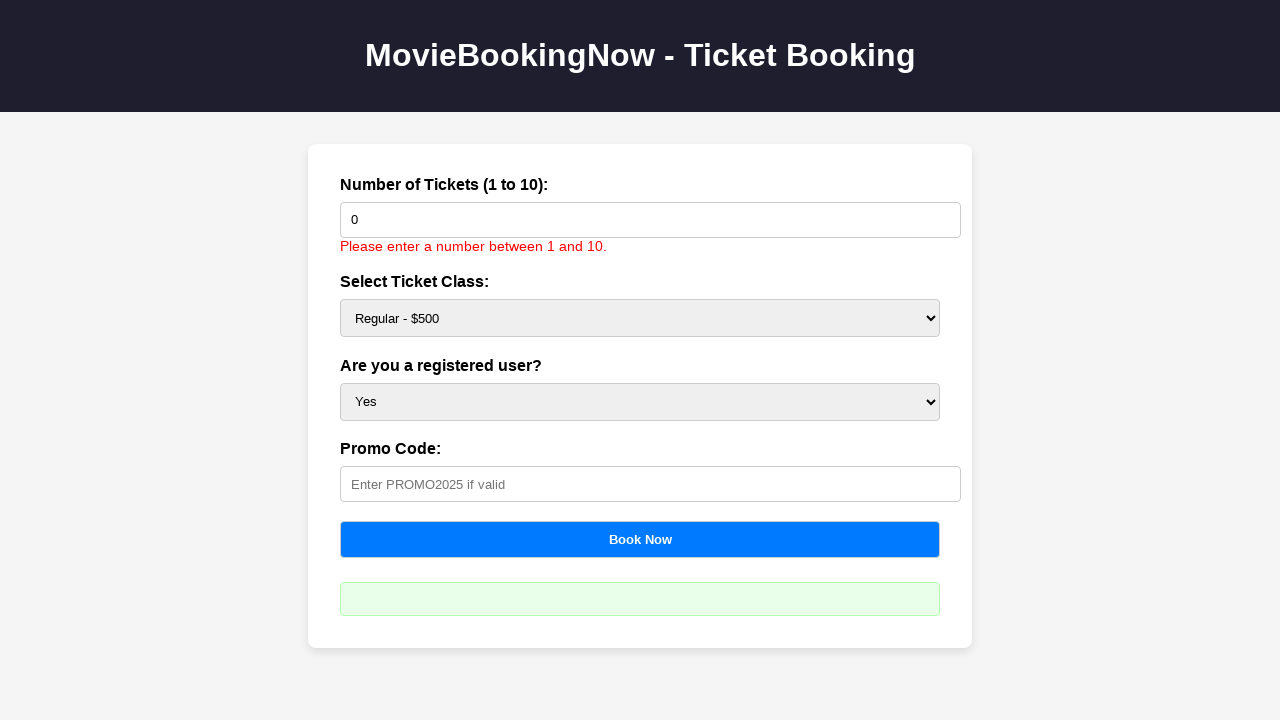